Tests radio button selection by clicking through multiple radio button options

Starting URL: https://formy-project.herokuapp.com/radiobutton

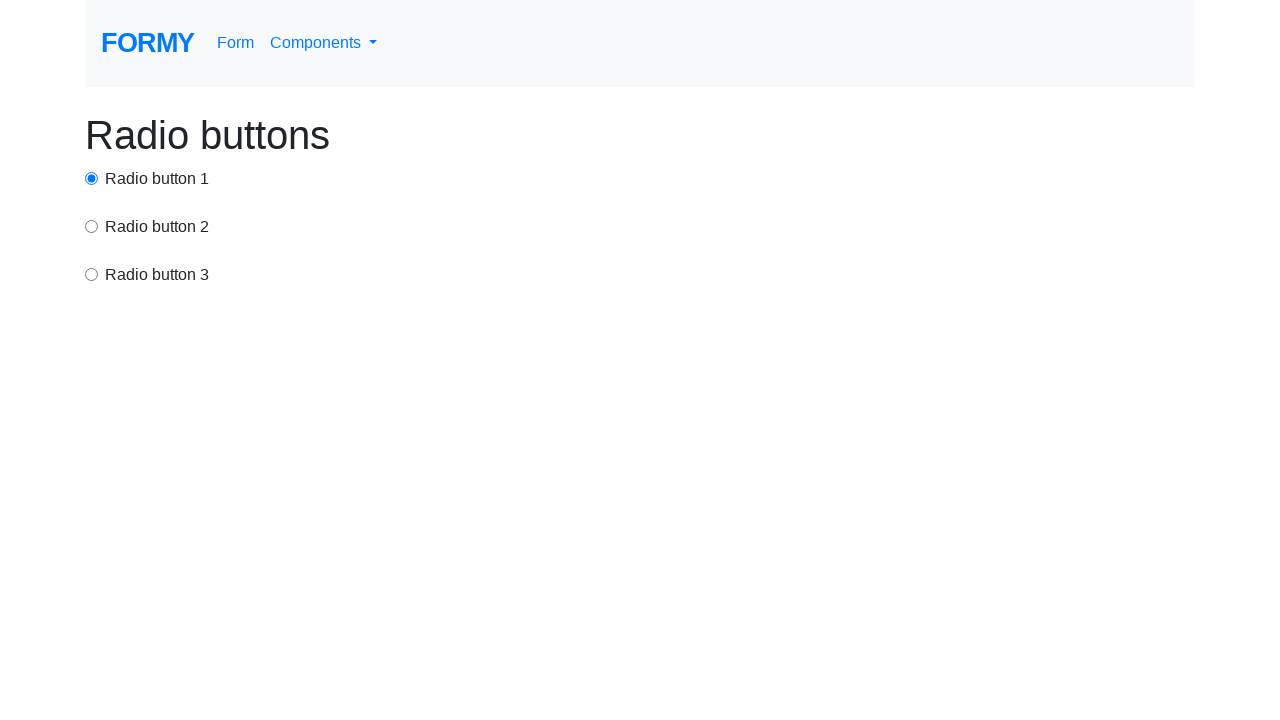

Clicked first radio button (option1) at (92, 178) on input[value='option1']
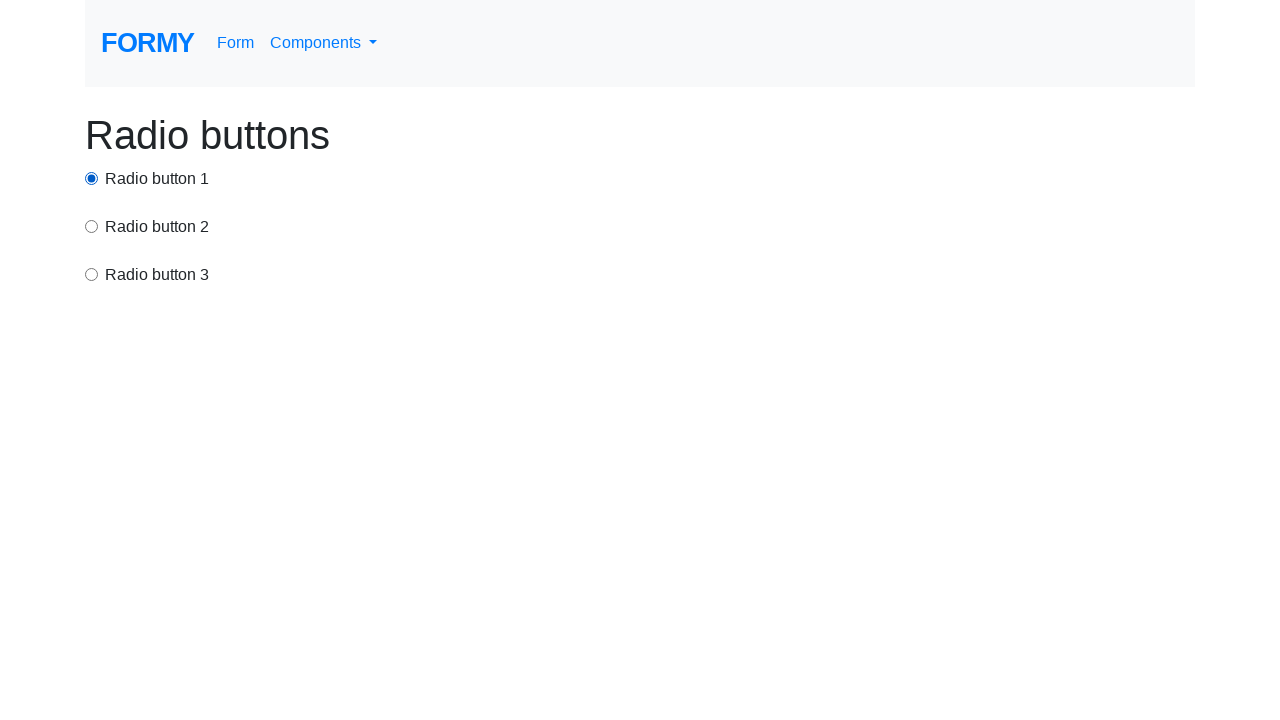

Clicked second radio button (option2) at (92, 226) on input[value='option2']
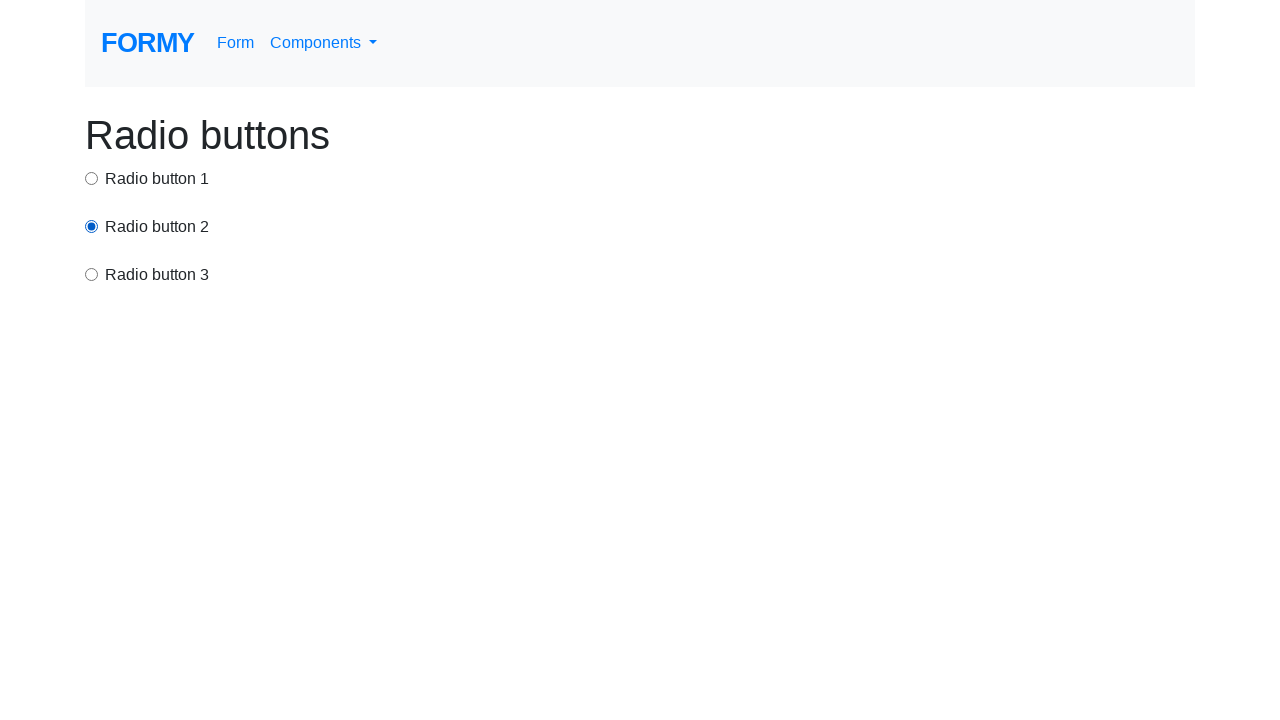

Clicked third radio button (option3) at (92, 274) on input[value='option3']
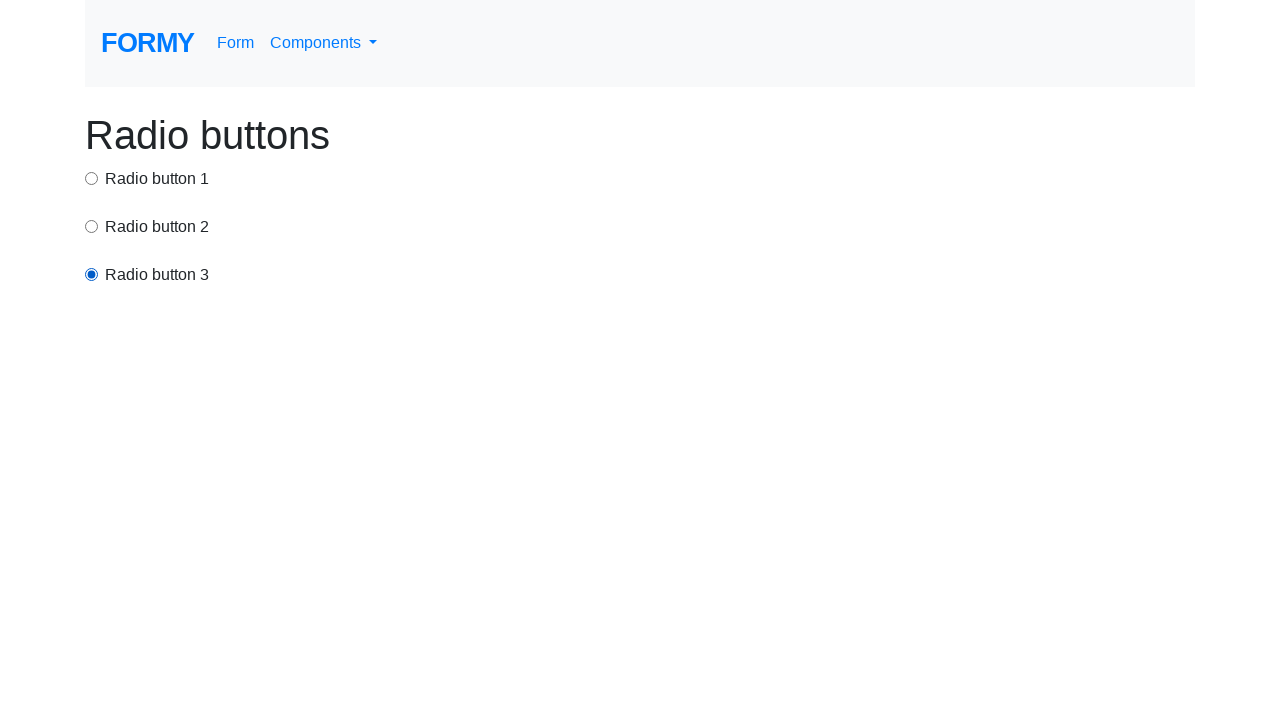

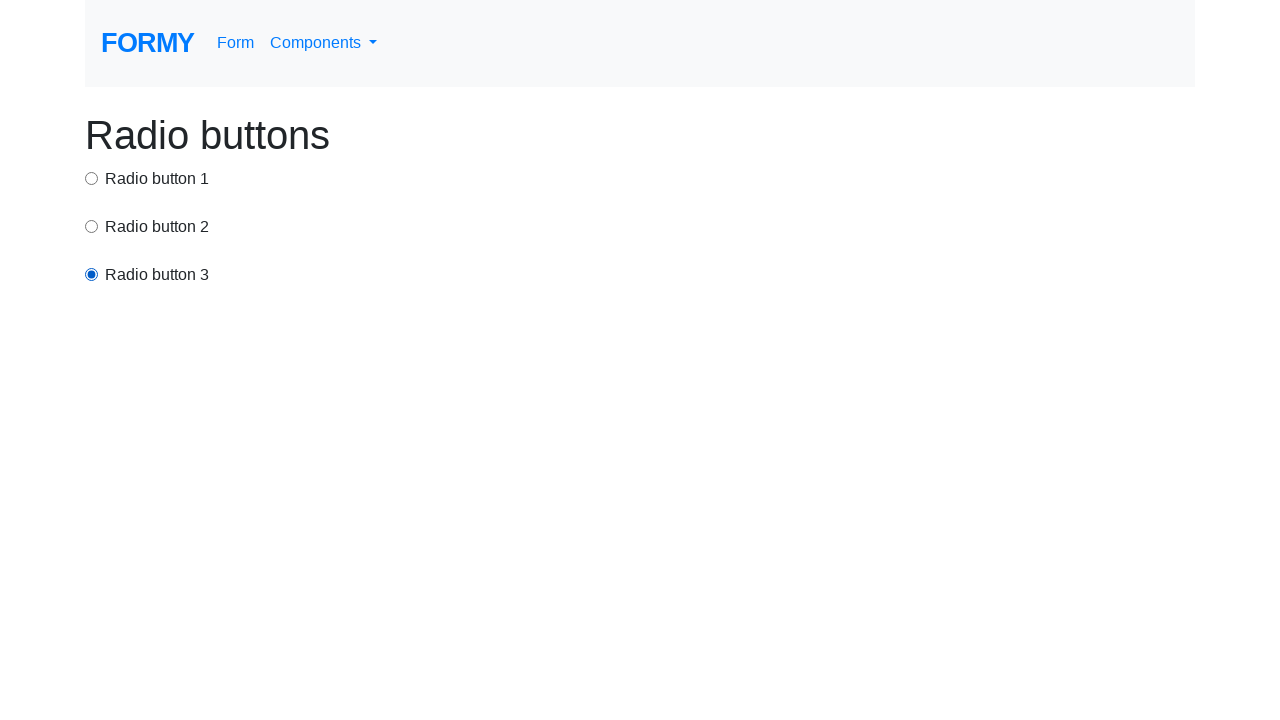